Verifies that installment payment form fields have correct placeholder text for account number, sum, and email fields.

Starting URL: https://www.mts.by/

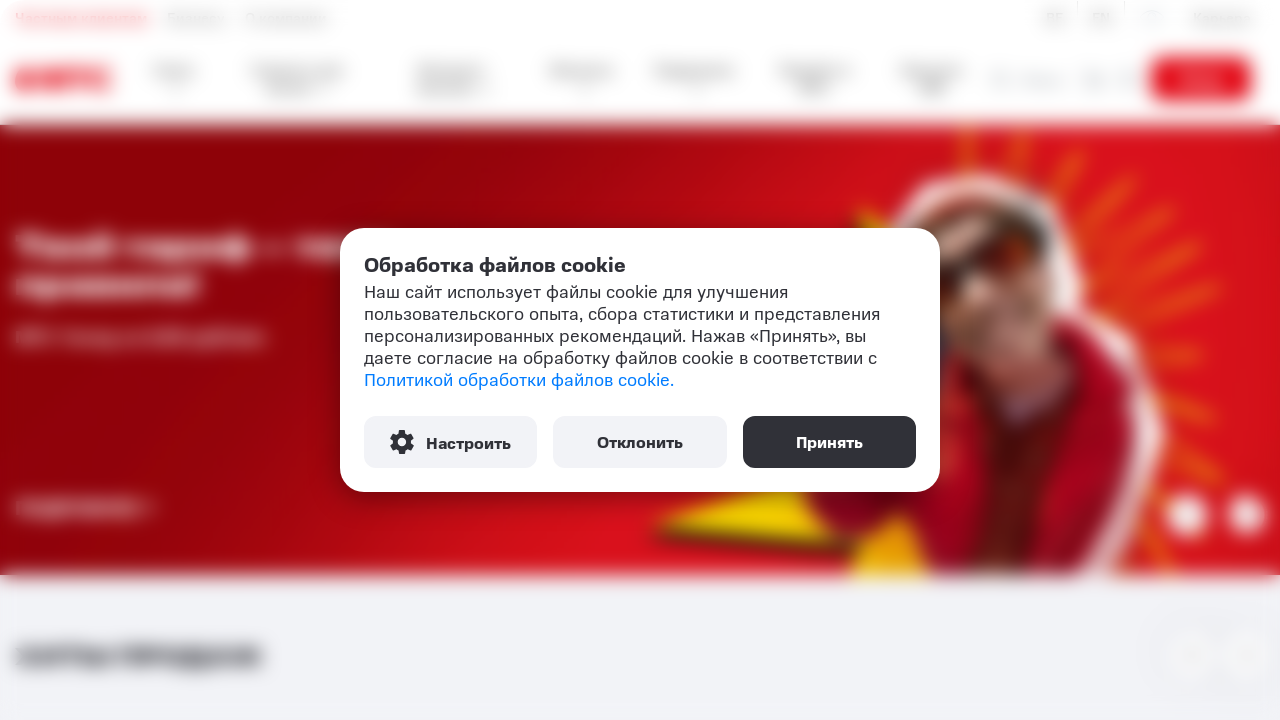

Waited for installment payment form to load
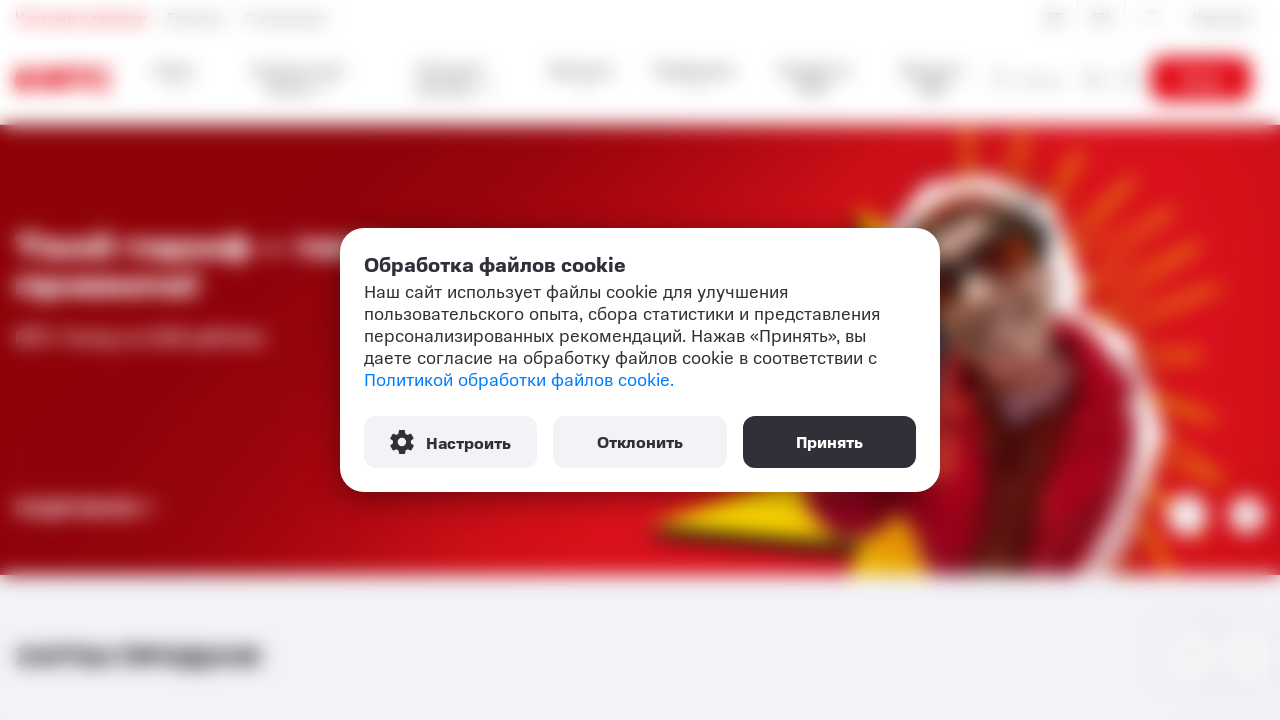

Located account number field (#score-instalment)
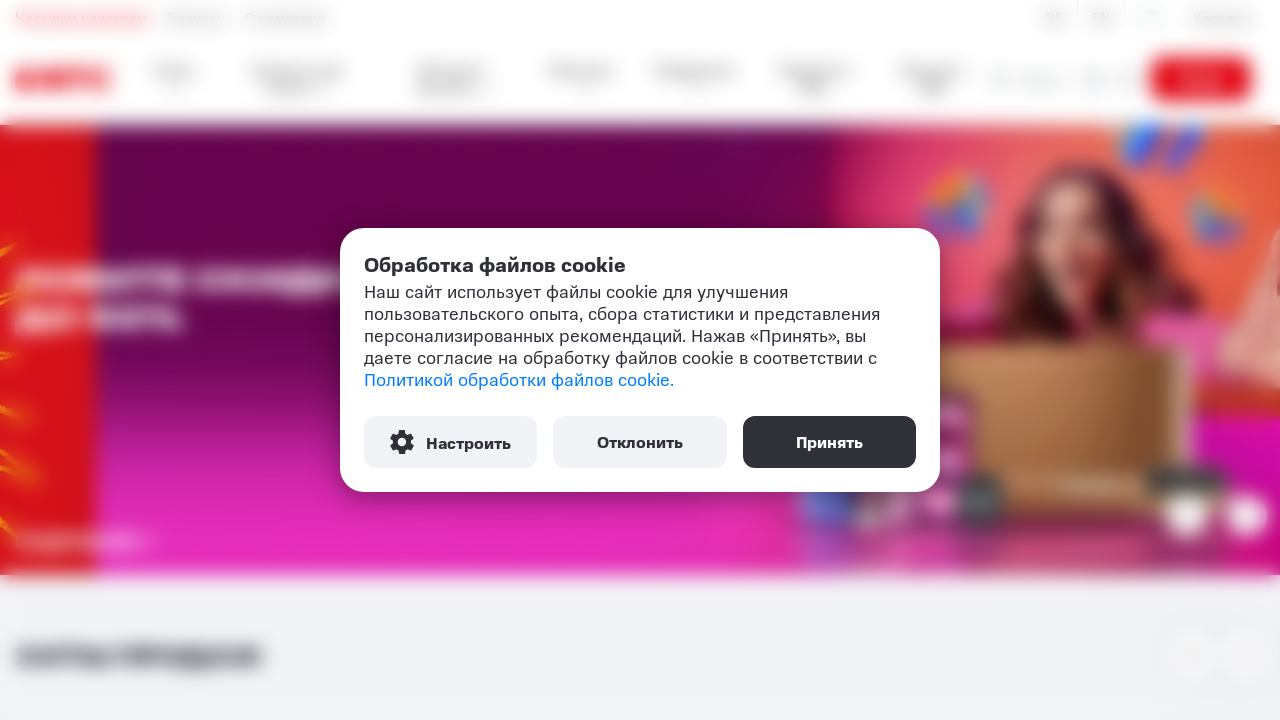

Located sum field (#instalment-sum)
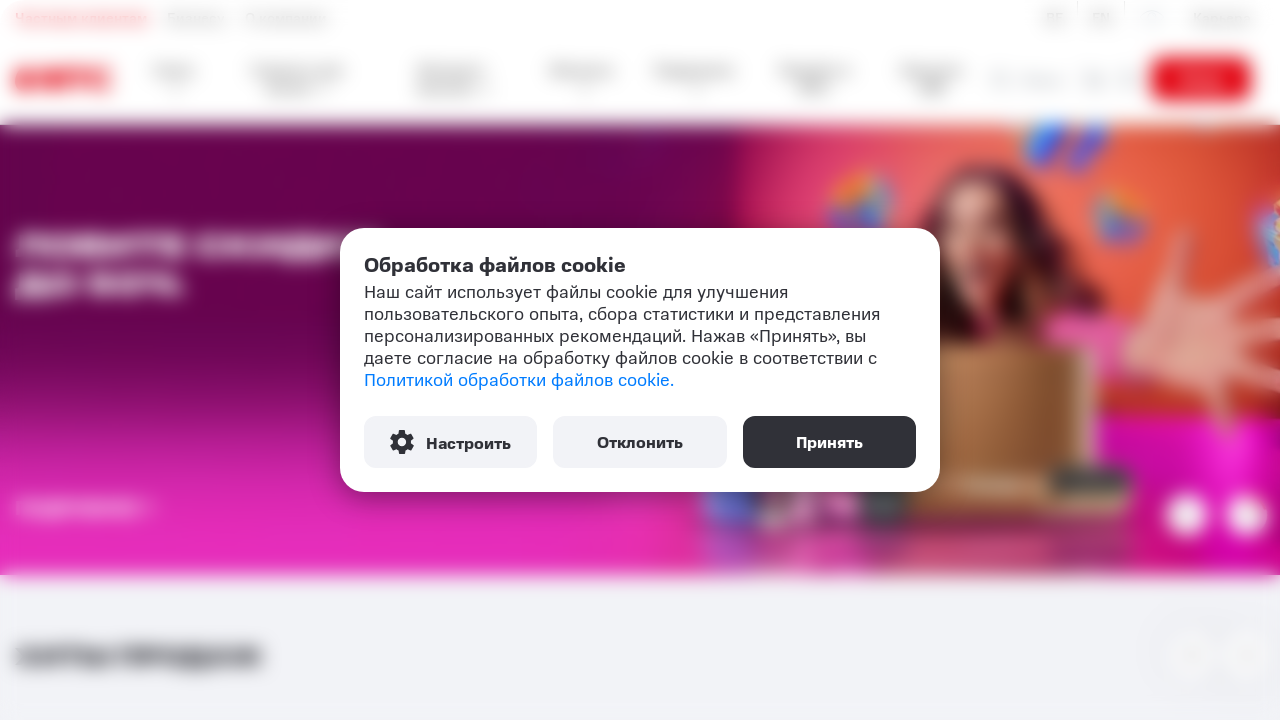

Located email field (#instalment-email)
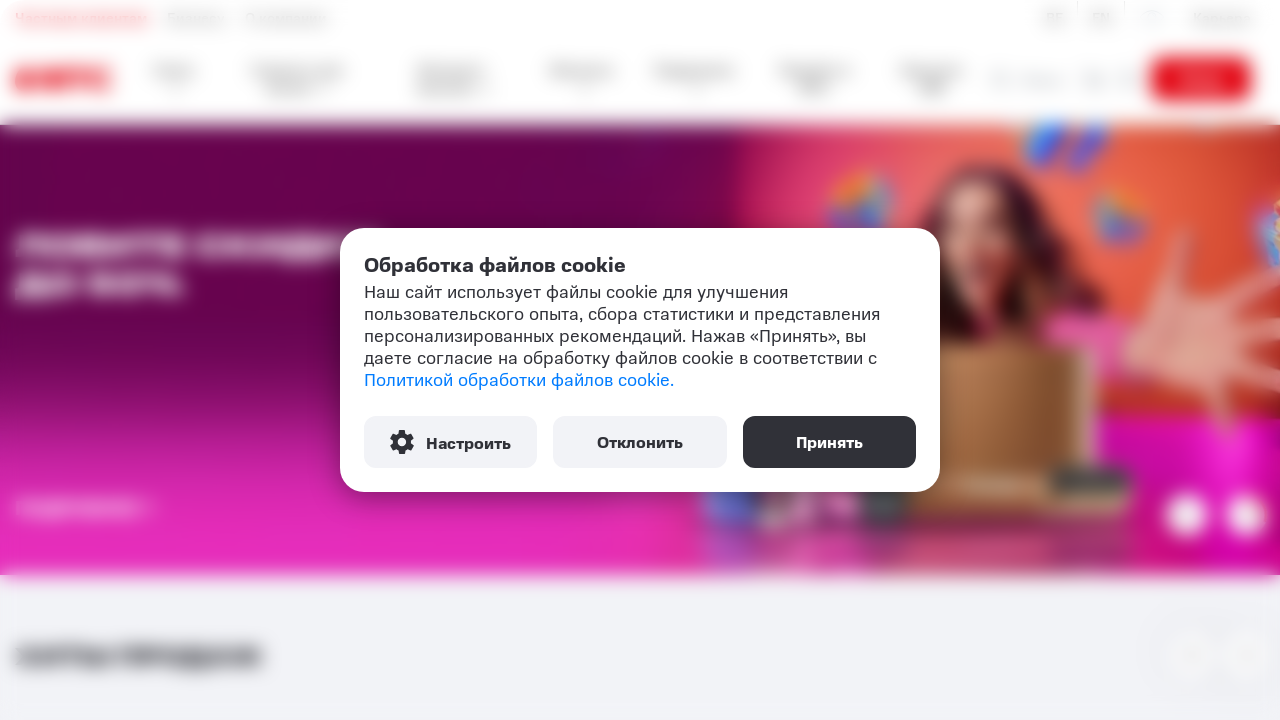

Verified account number field has correct placeholder text 'Номер счета на 44'
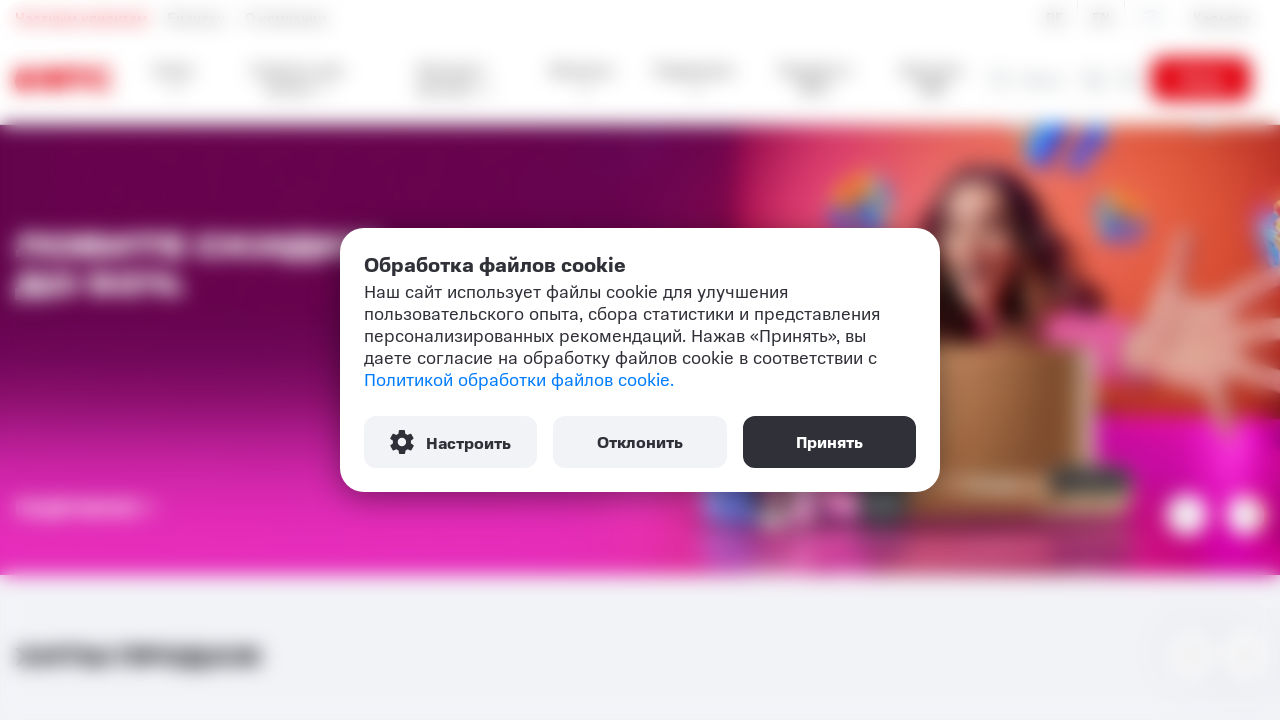

Verified sum field has correct placeholder text 'Сумма'
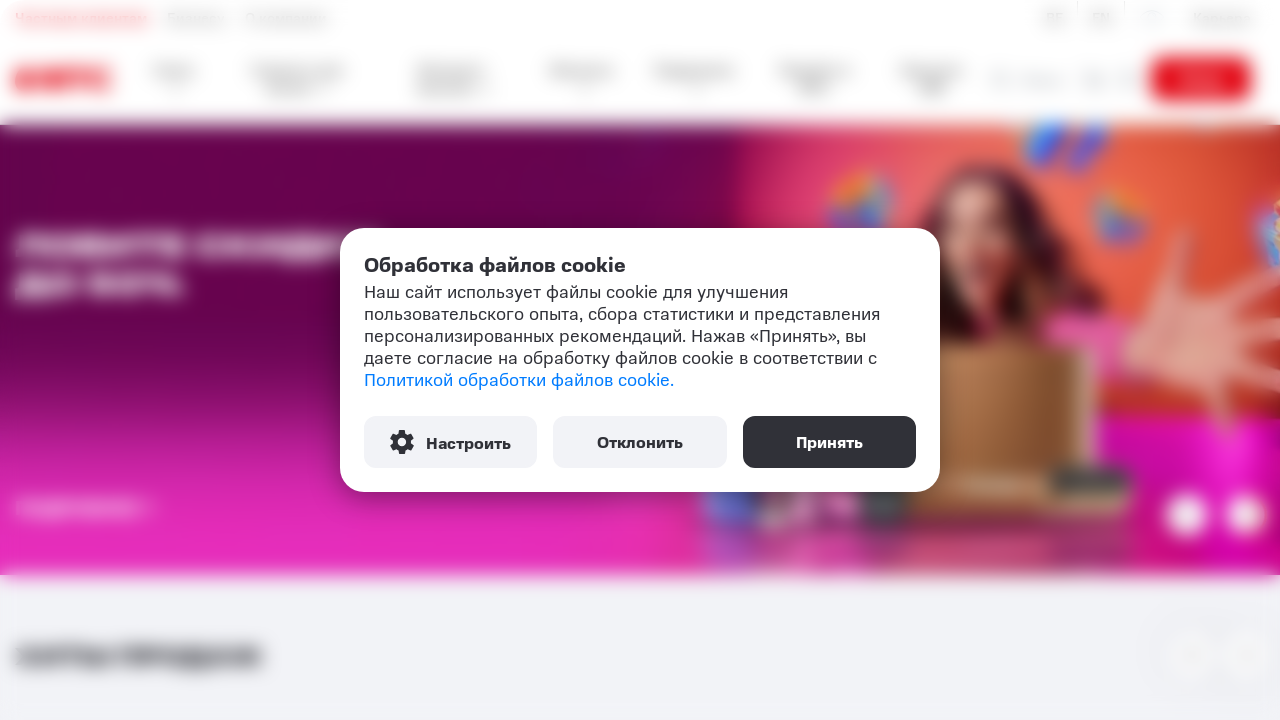

Verified email field has correct placeholder text 'E-mail для отправки чека'
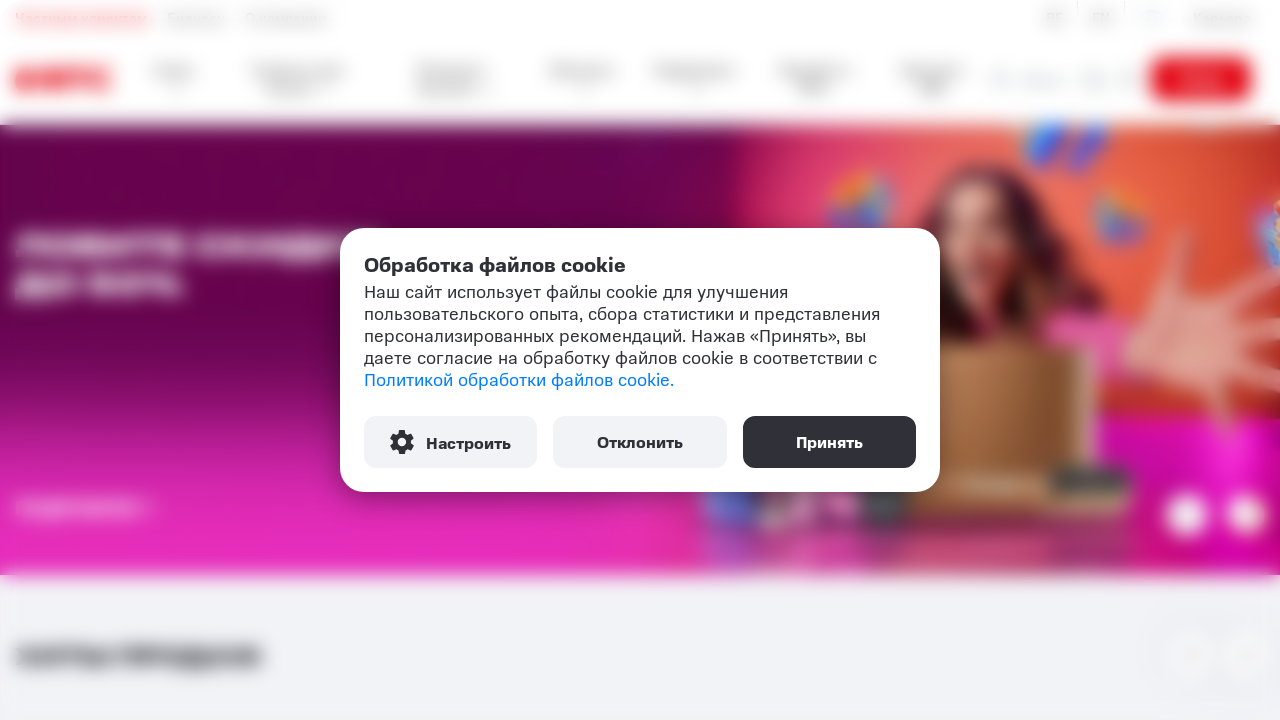

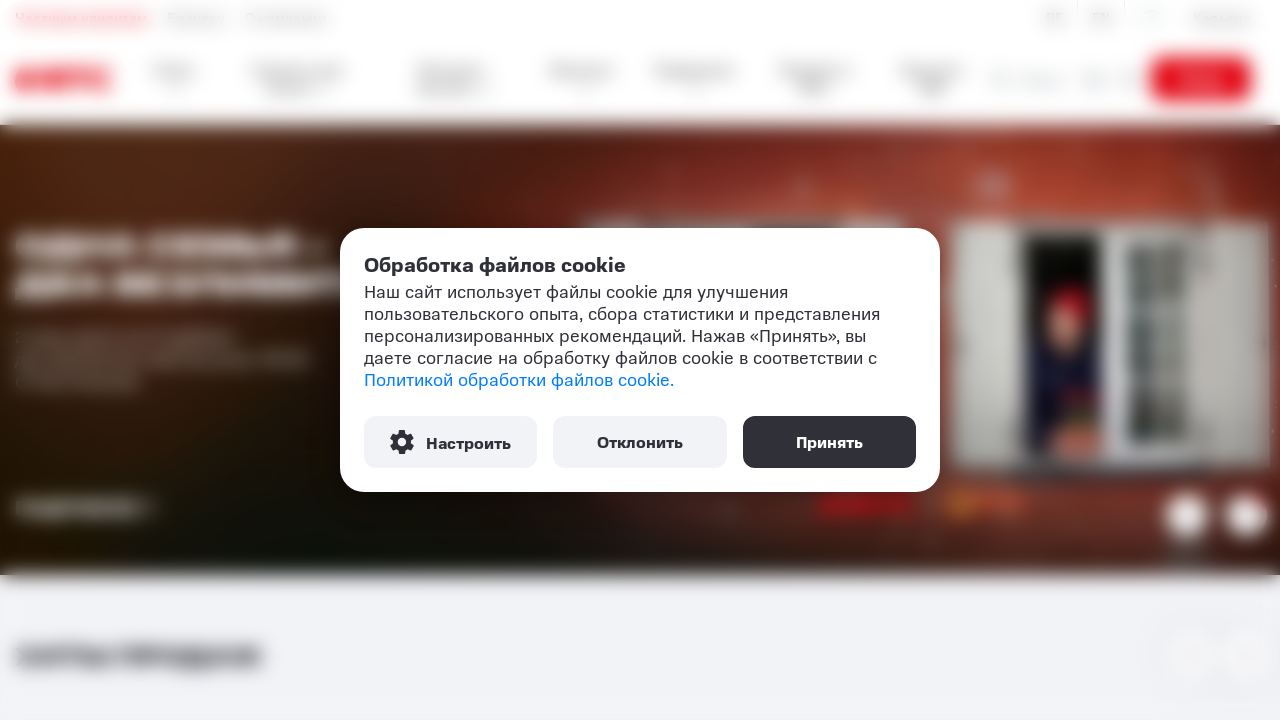